Tests various UI elements including dynamic dropdown selection, static dropdown selection, alert handling, and window switching on a practice automation page

Starting URL: https://rahulshettyacademy.com/AutomationPractice

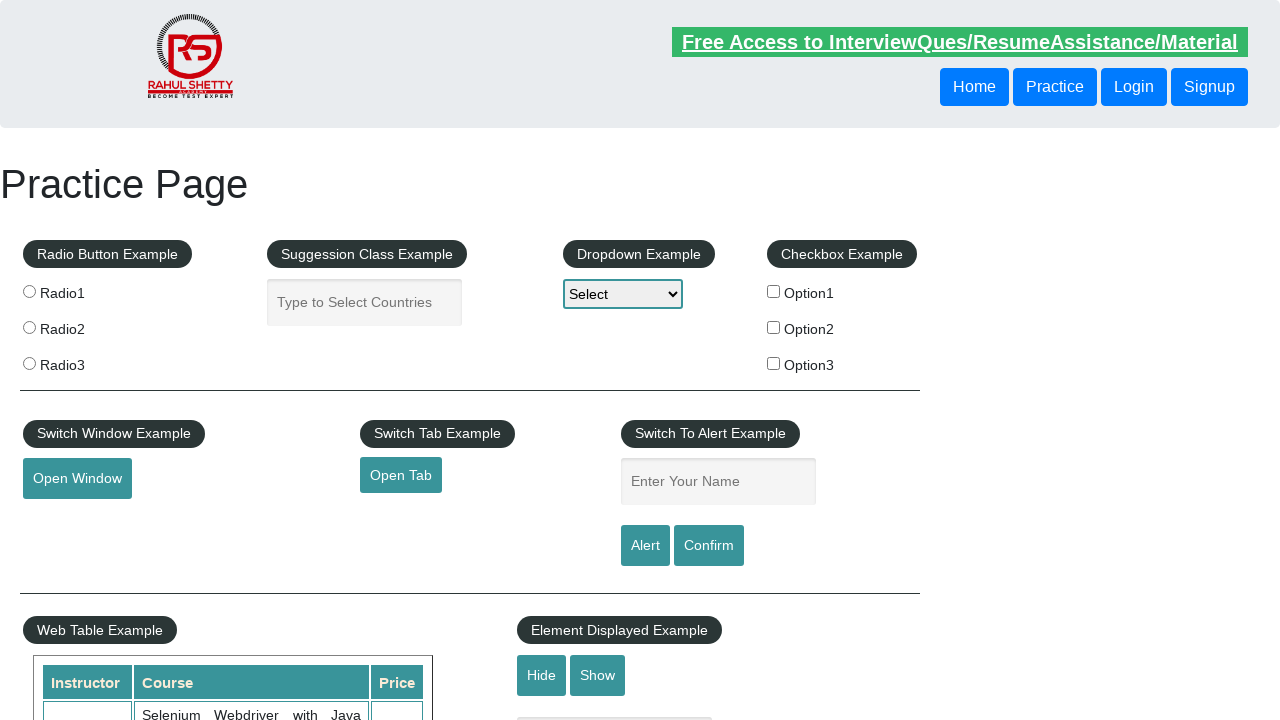

Clicked on autocomplete input field for dynamic dropdown at (365, 302) on input#autocomplete
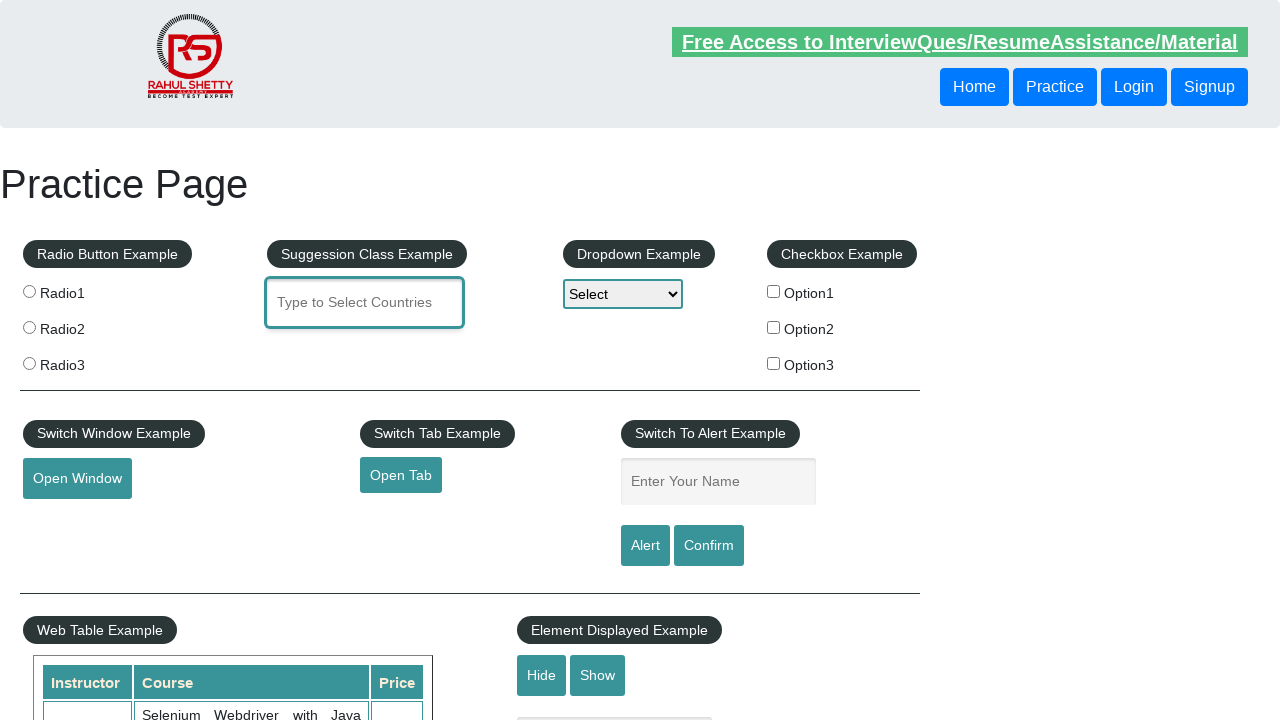

Filled autocomplete field with 'Ind' to filter countries on input#autocomplete
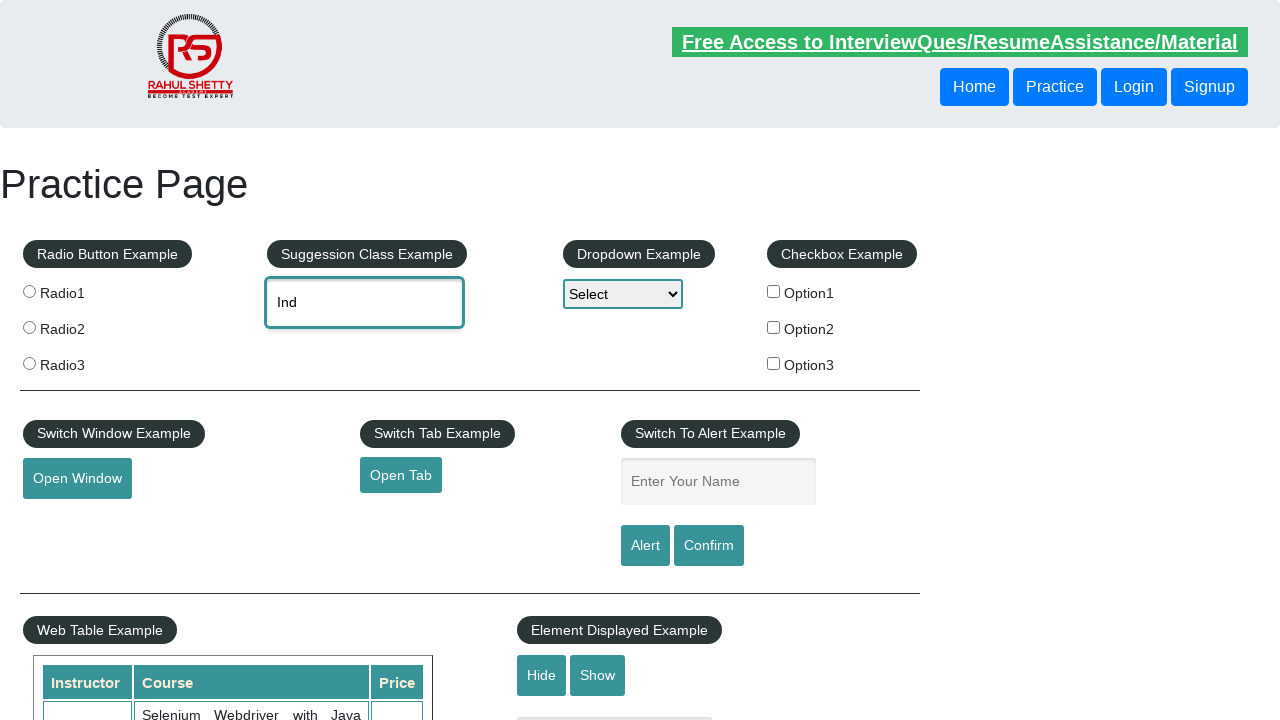

Waited for dropdown menu items to appear
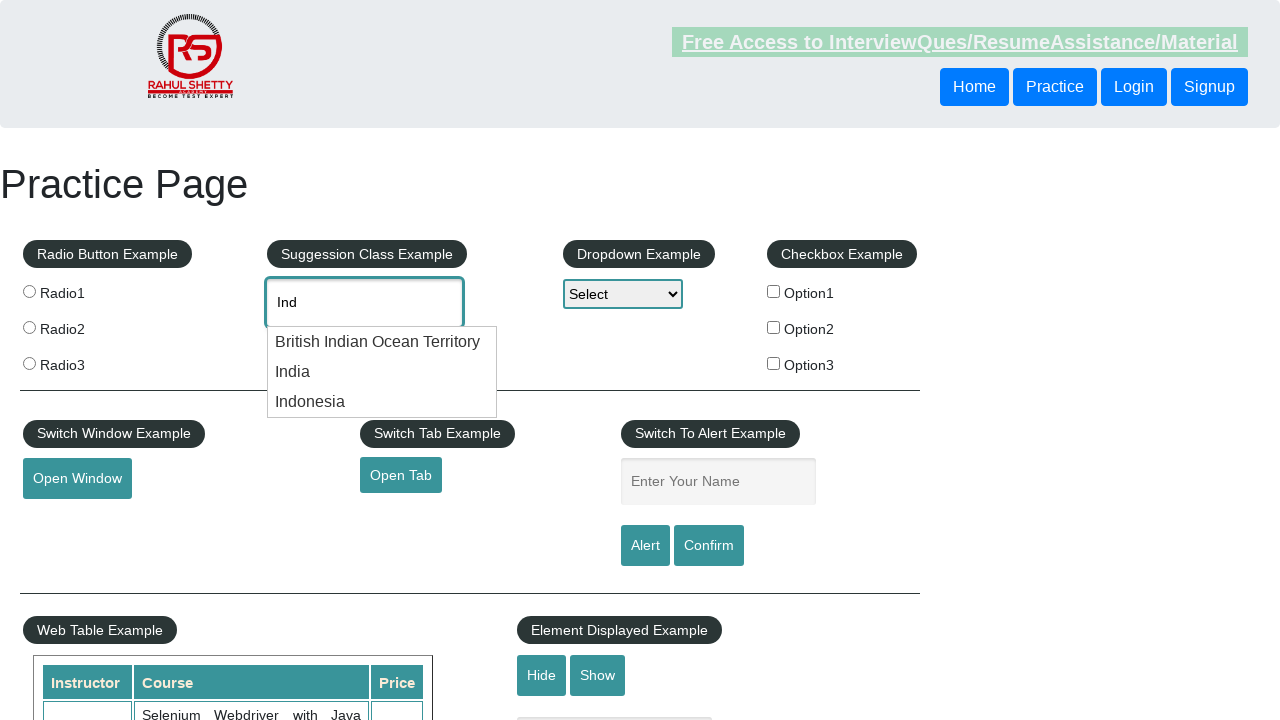

Selected 'India' from dynamic dropdown suggestions at (382, 372) on li.ui-menu-item >> nth=1
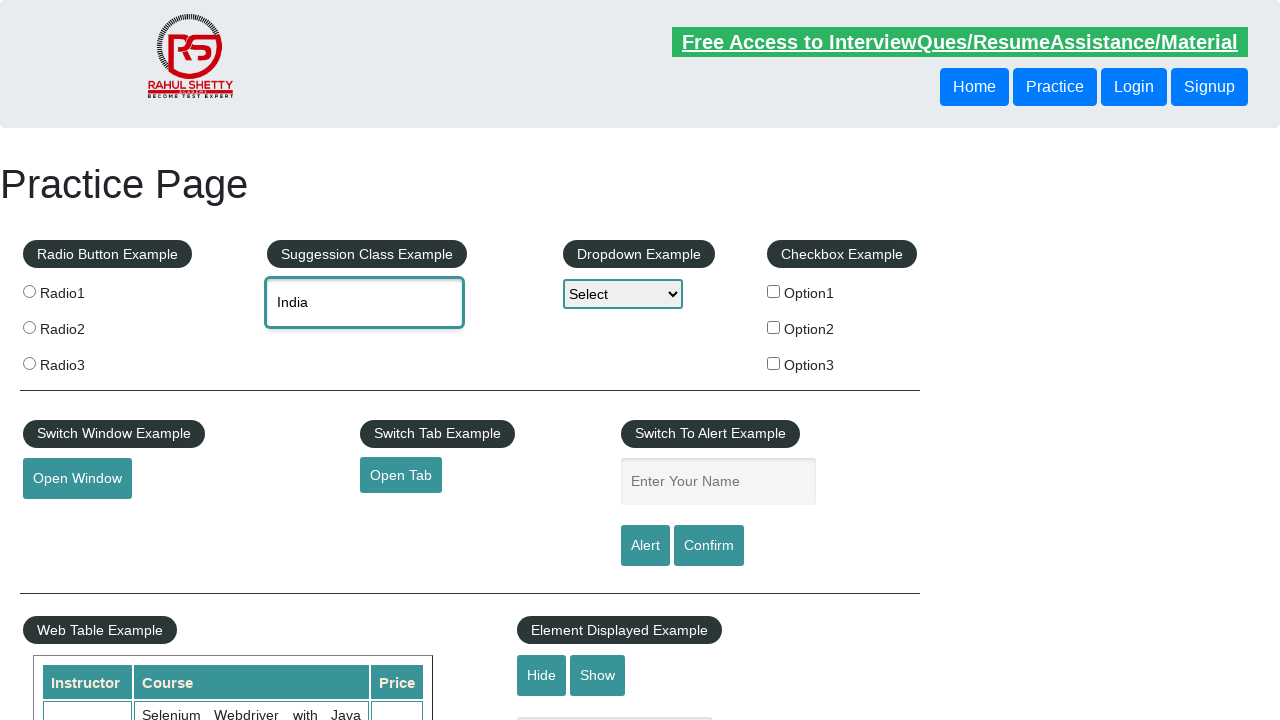

Selected Option1 from static dropdown by index on select#dropdown-class-example
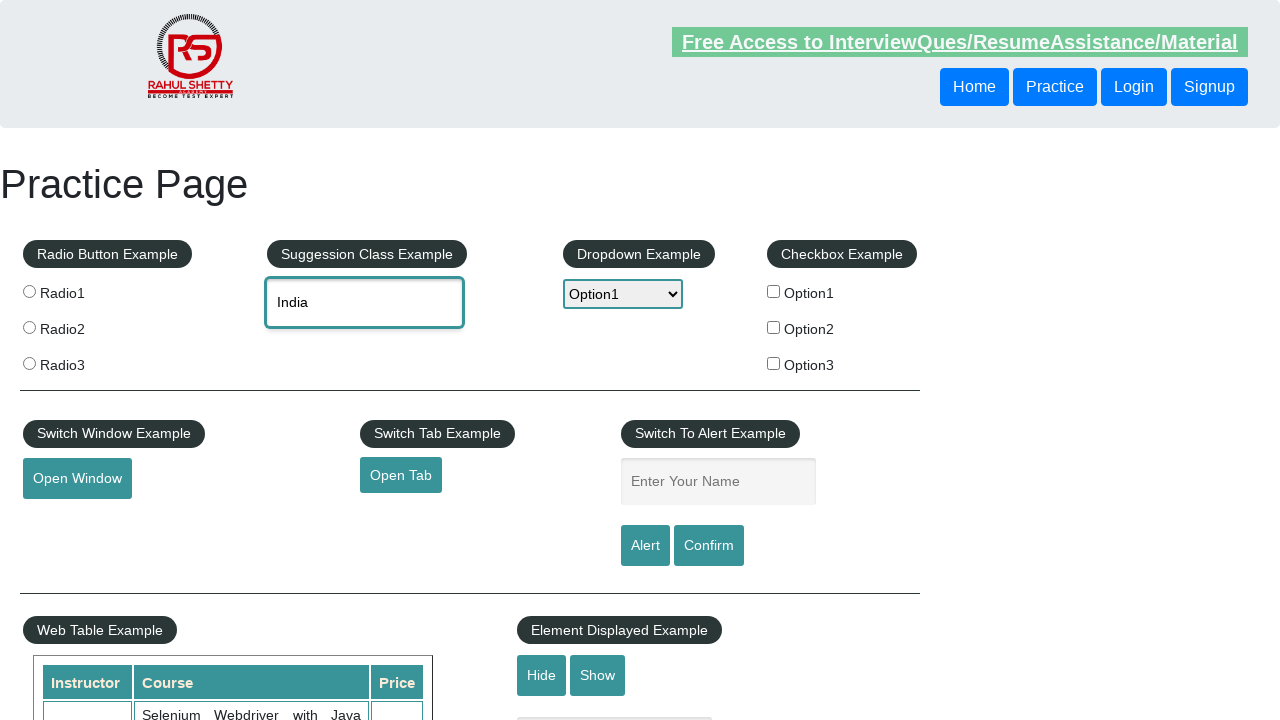

Selected Option2 from static dropdown by value on select#dropdown-class-example
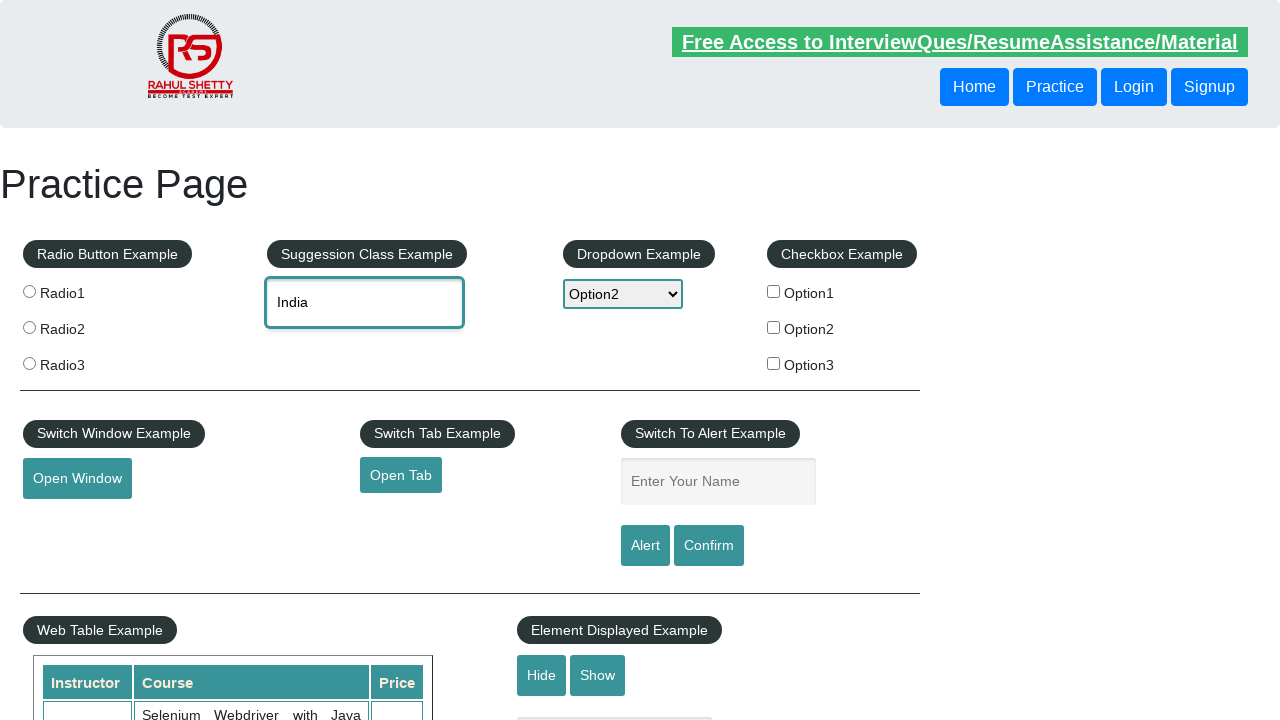

Selected Option3 from static dropdown by label on select#dropdown-class-example
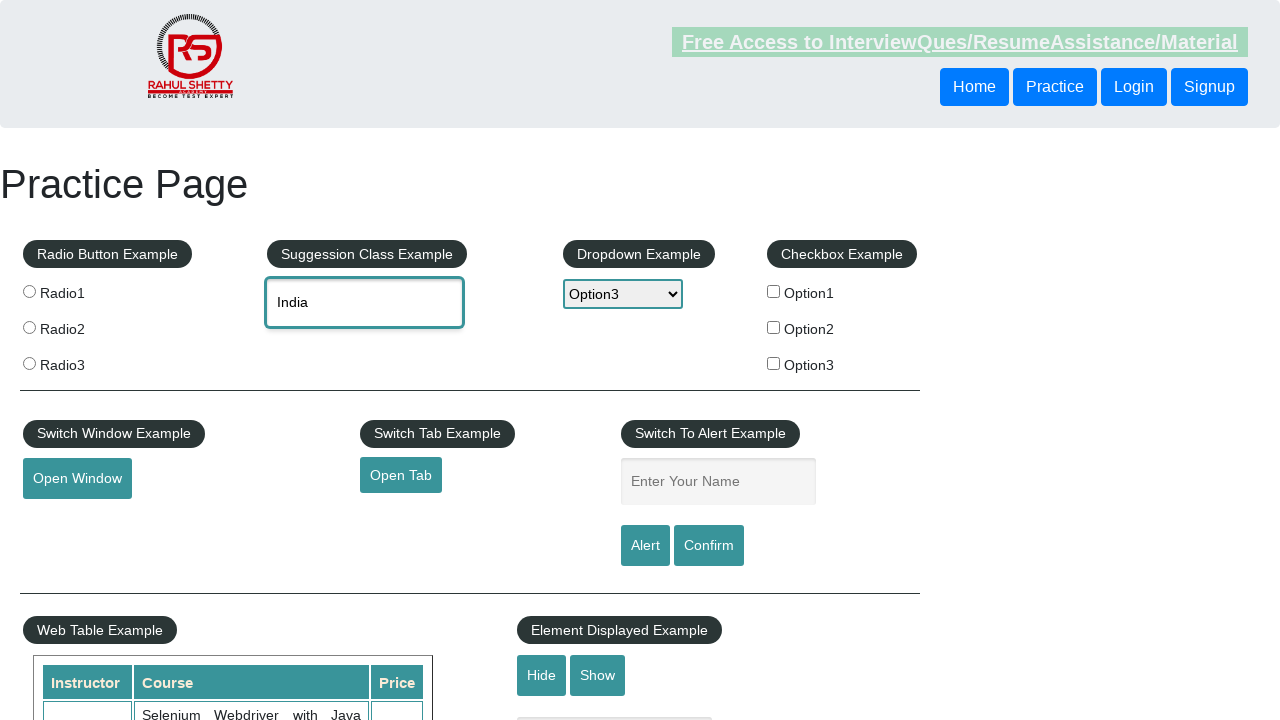

Set up dialog handler to accept alerts
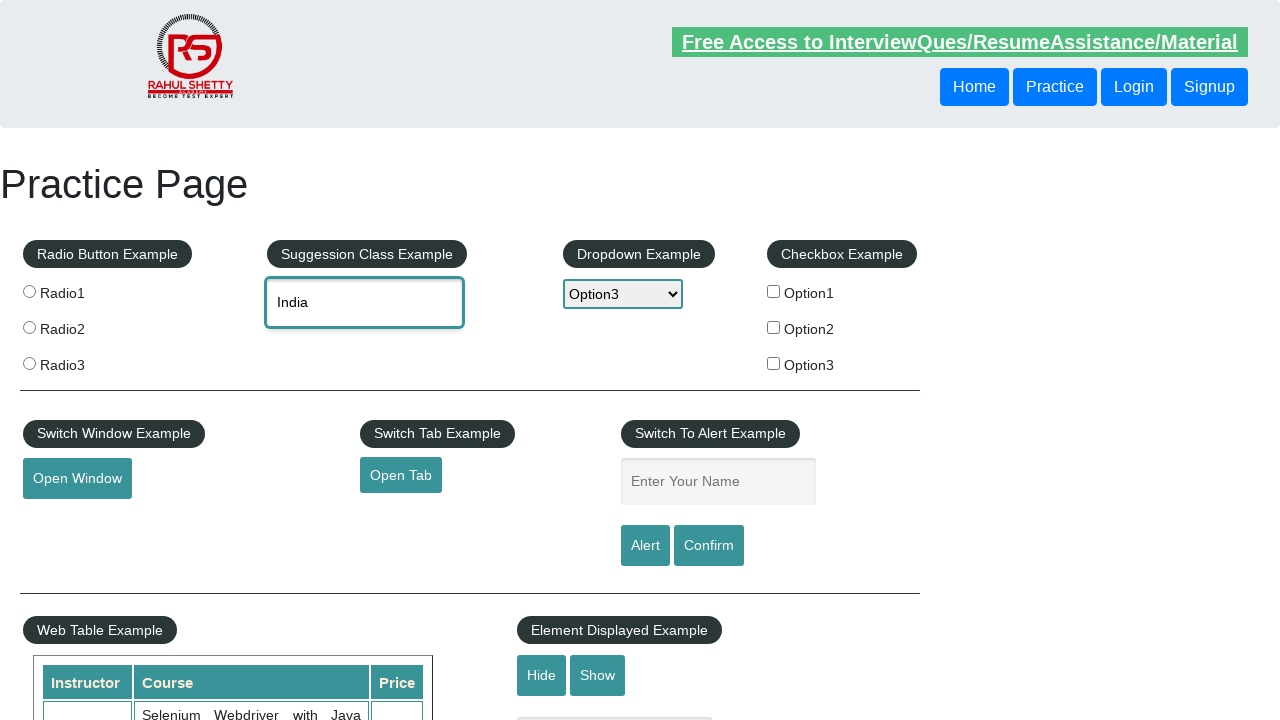

Clicked alert button to trigger alert dialog at (645, 546) on input#alertbtn
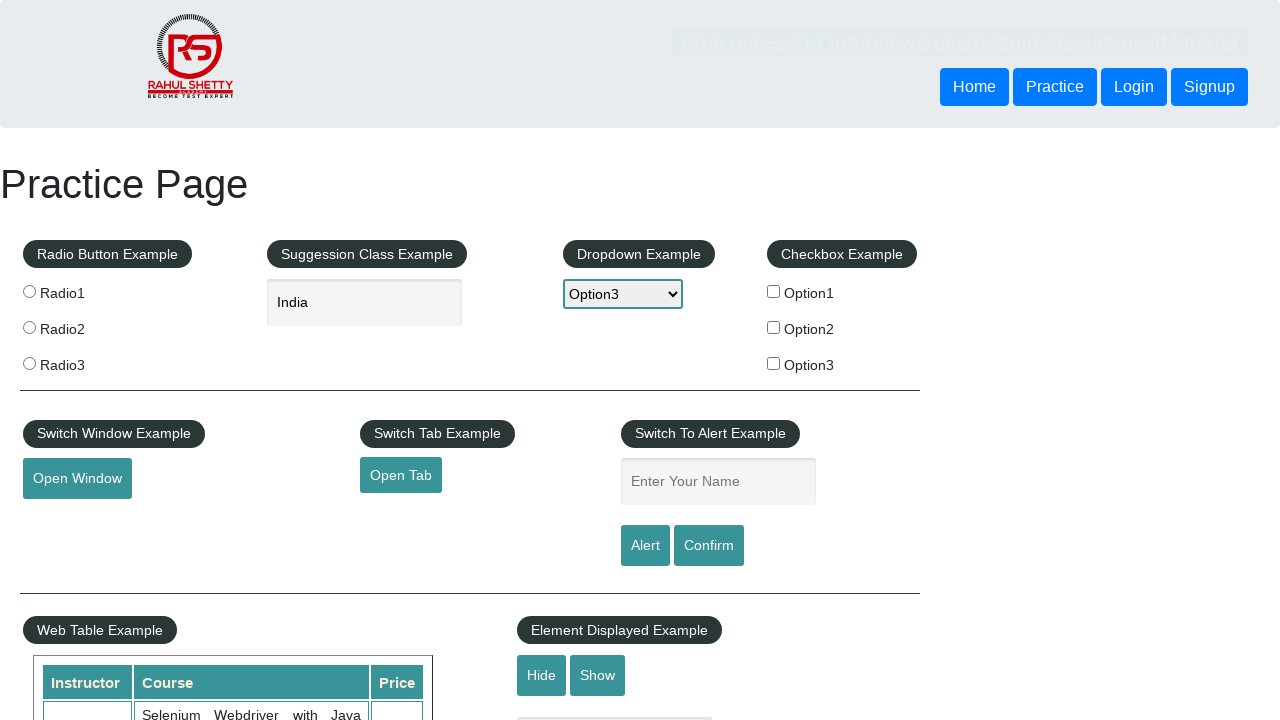

Clicked link to open new tab at (401, 475) on a#opentab
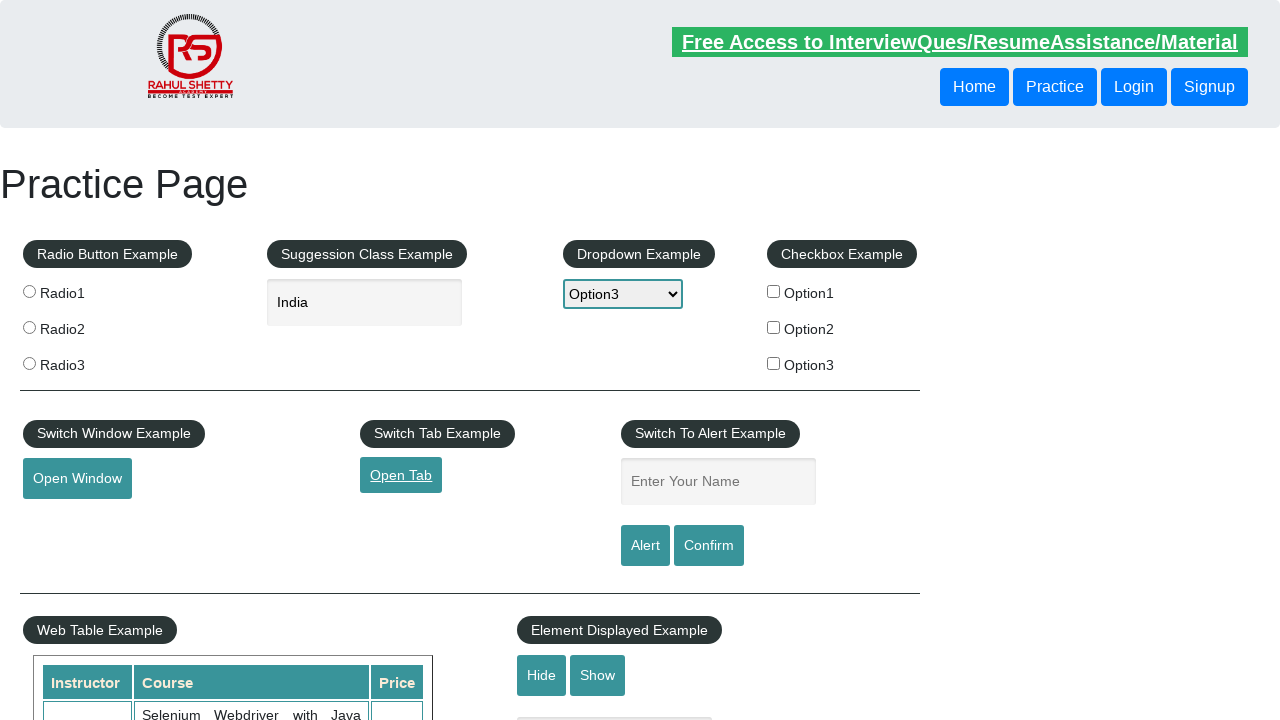

New tab opened and captured
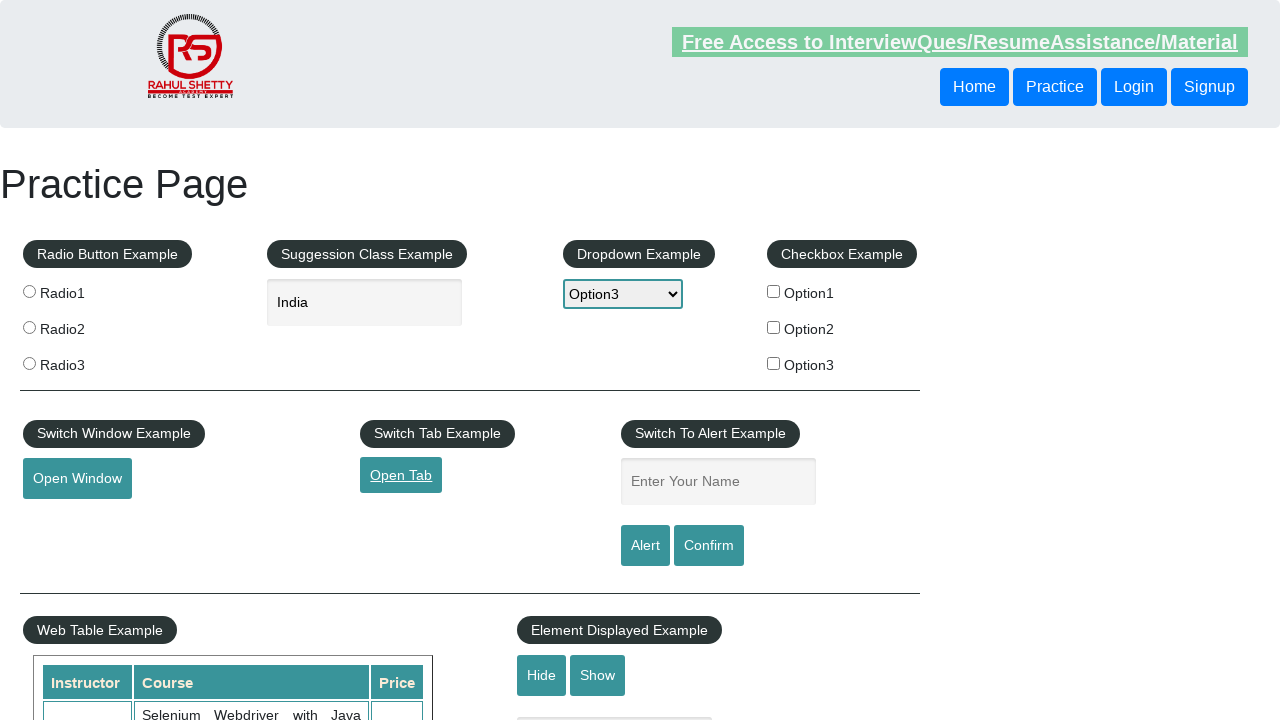

Retrieved new tab title: QAClick Academy - A Testing Academy to Learn, Earn and Shine
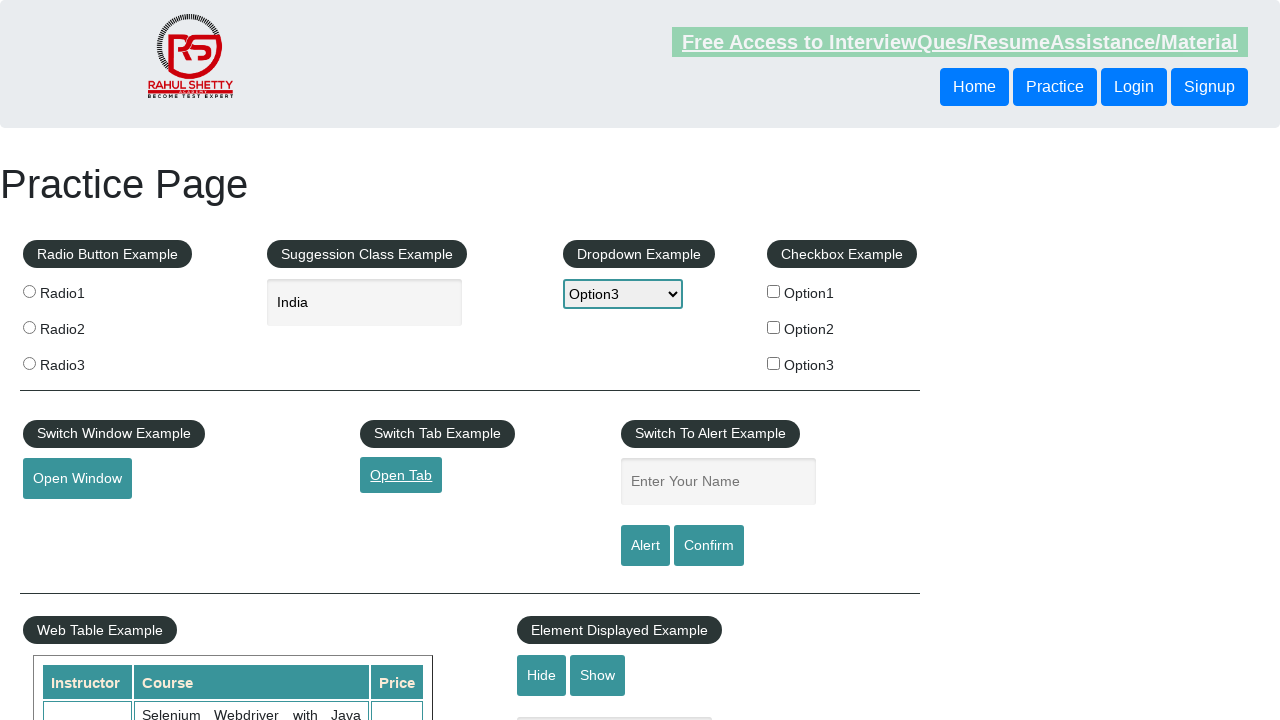

Retrieved parent tab title: Practice Page
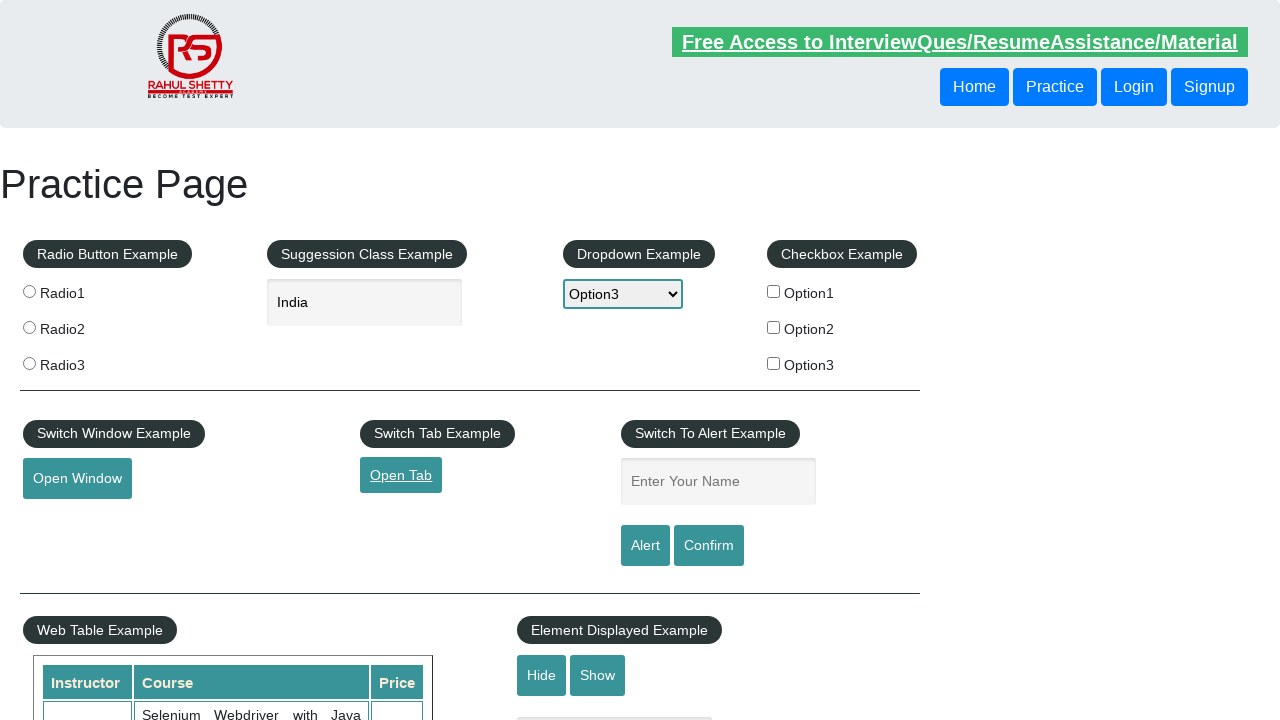

Closed the new tab
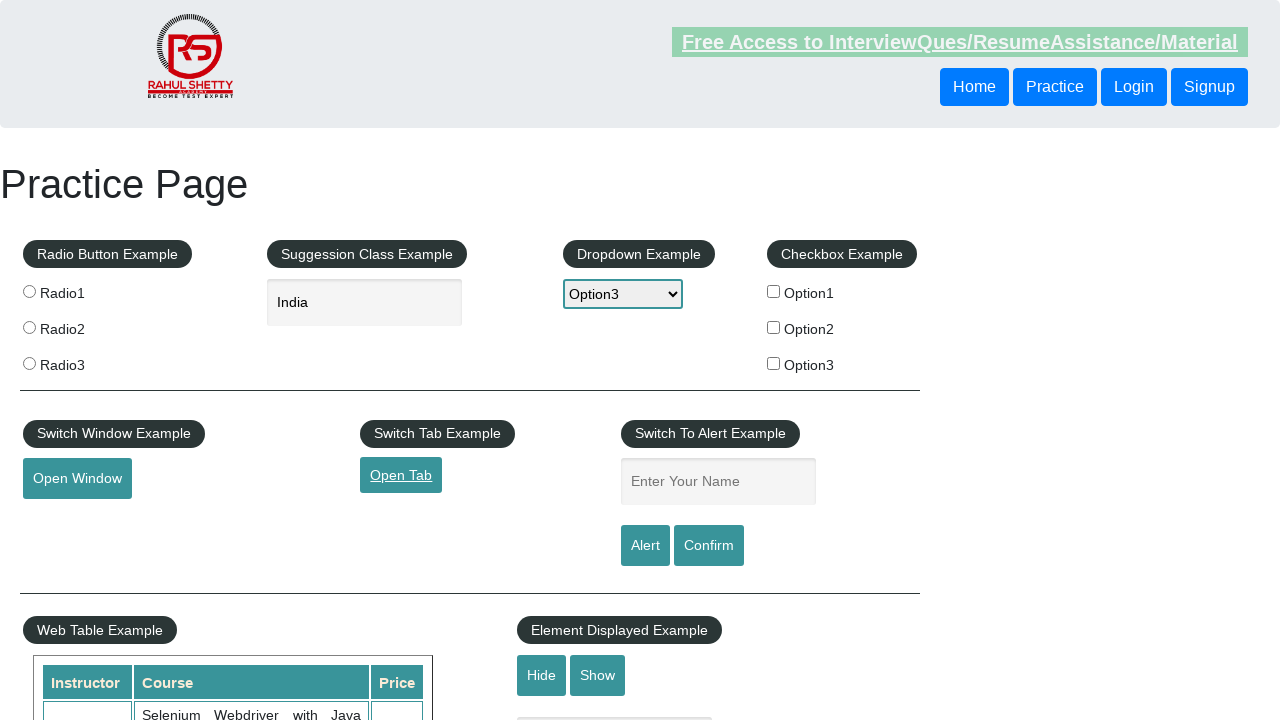

Clicked button to open new window at (77, 479) on button#openwindow
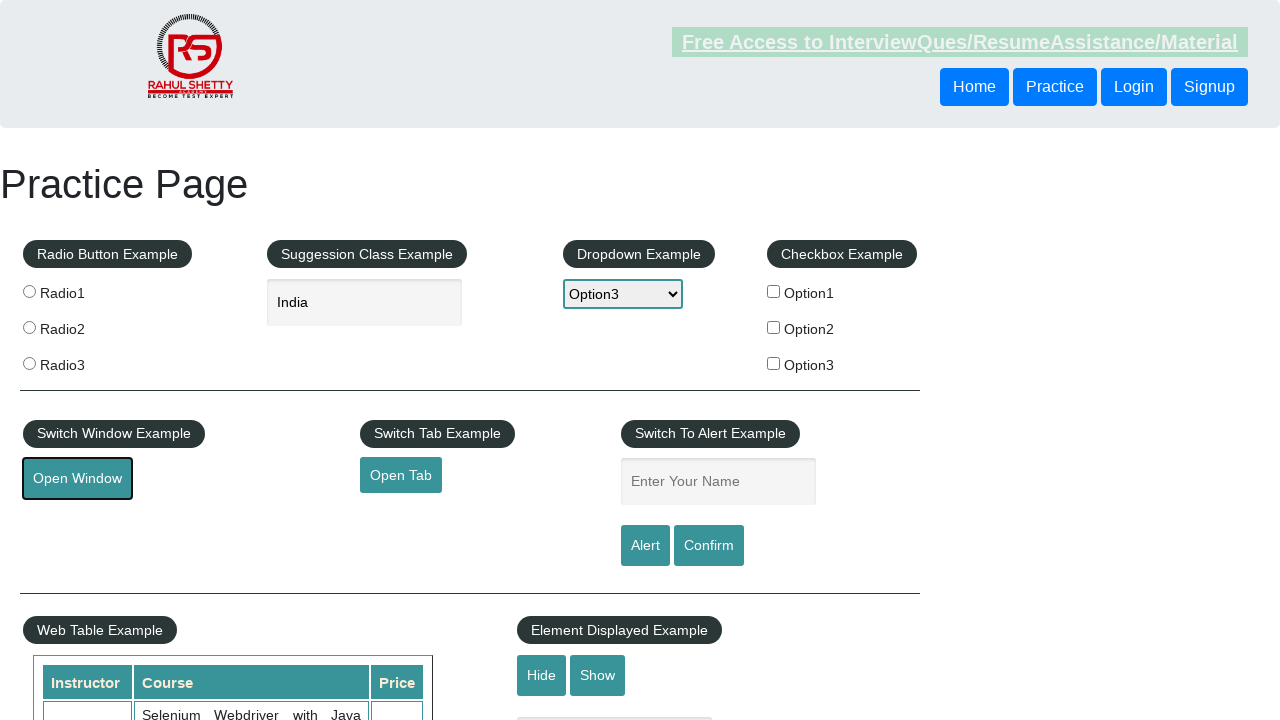

New window opened and captured
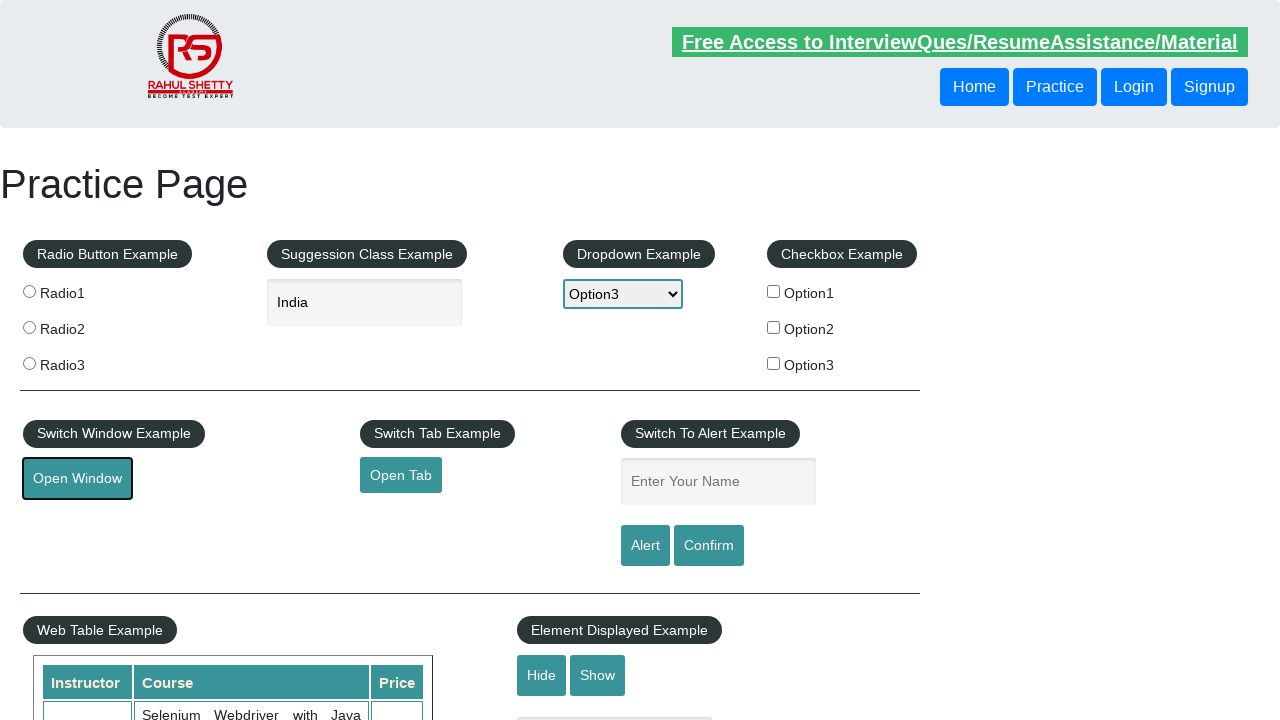

Retrieved new window title: QAClick Academy - A Testing Academy to Learn, Earn and Shine
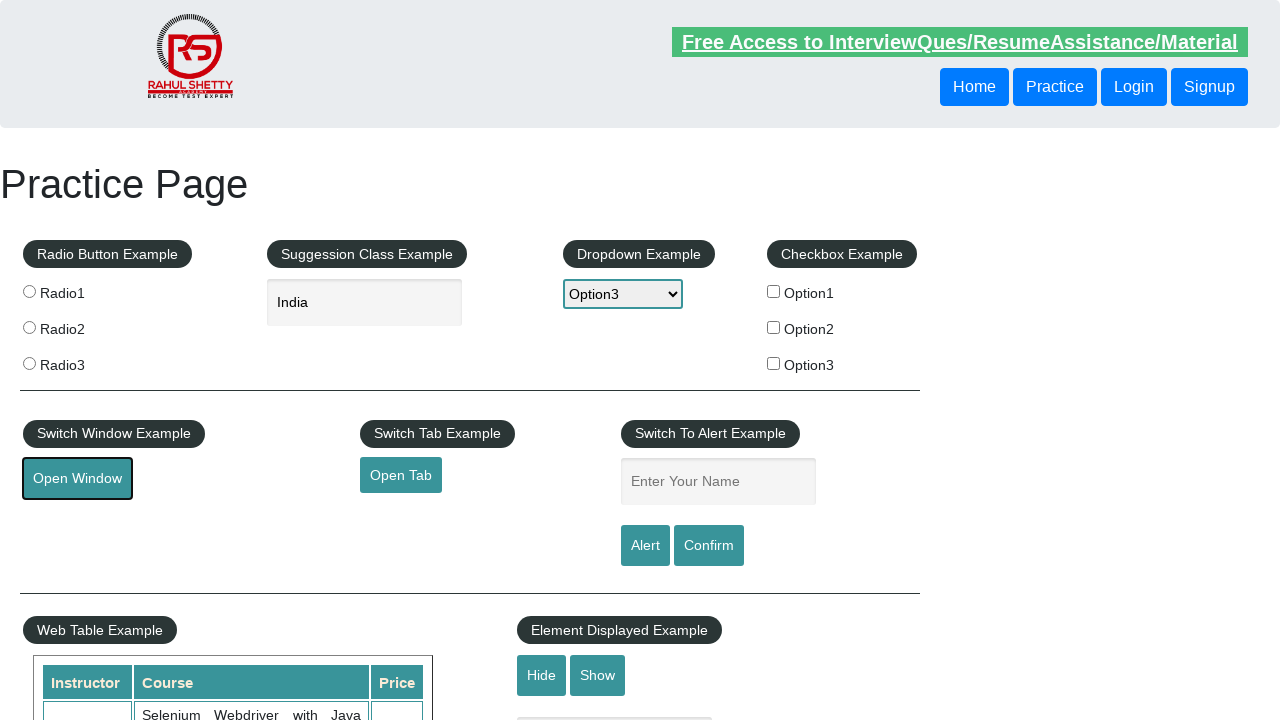

Retrieved parent window title: Practice Page
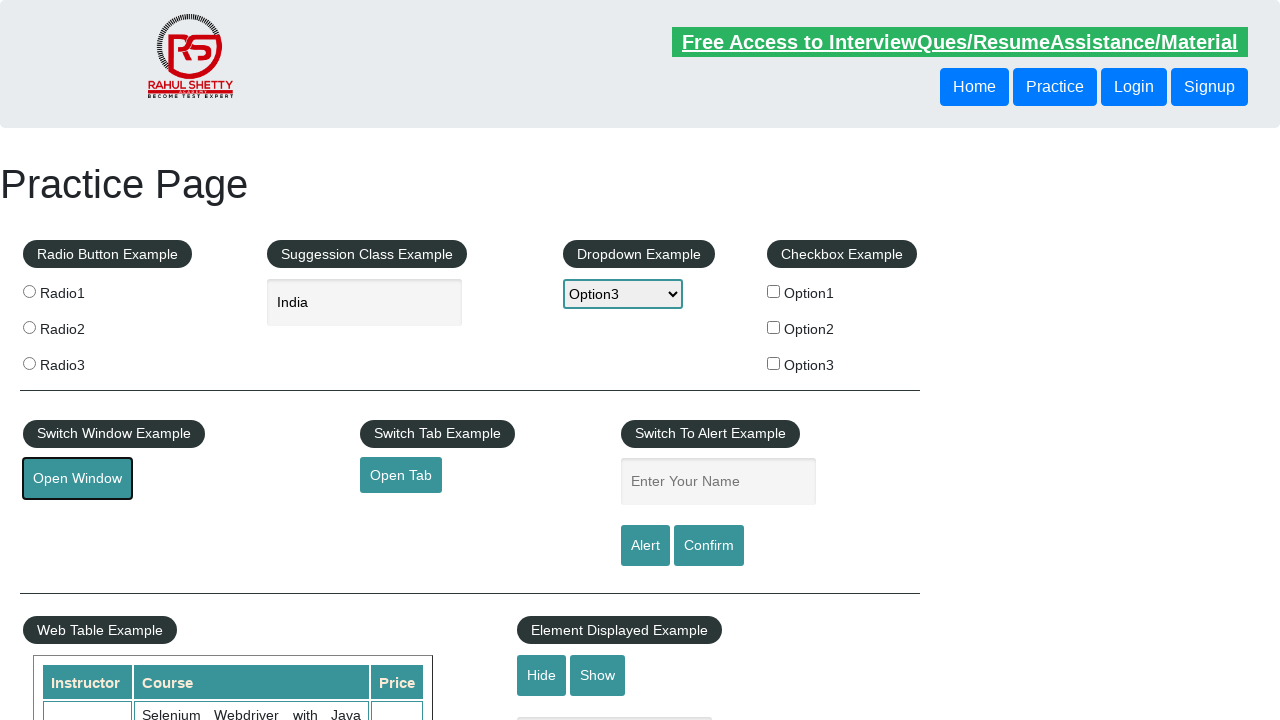

Closed the new window
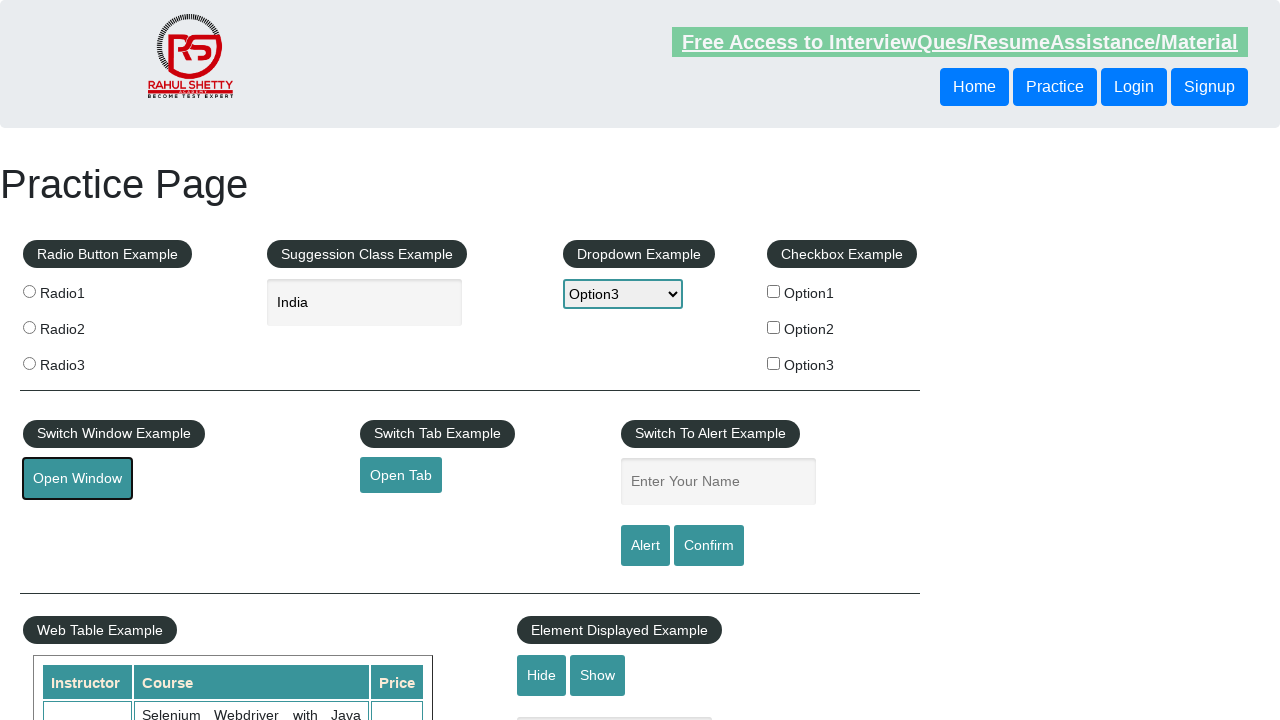

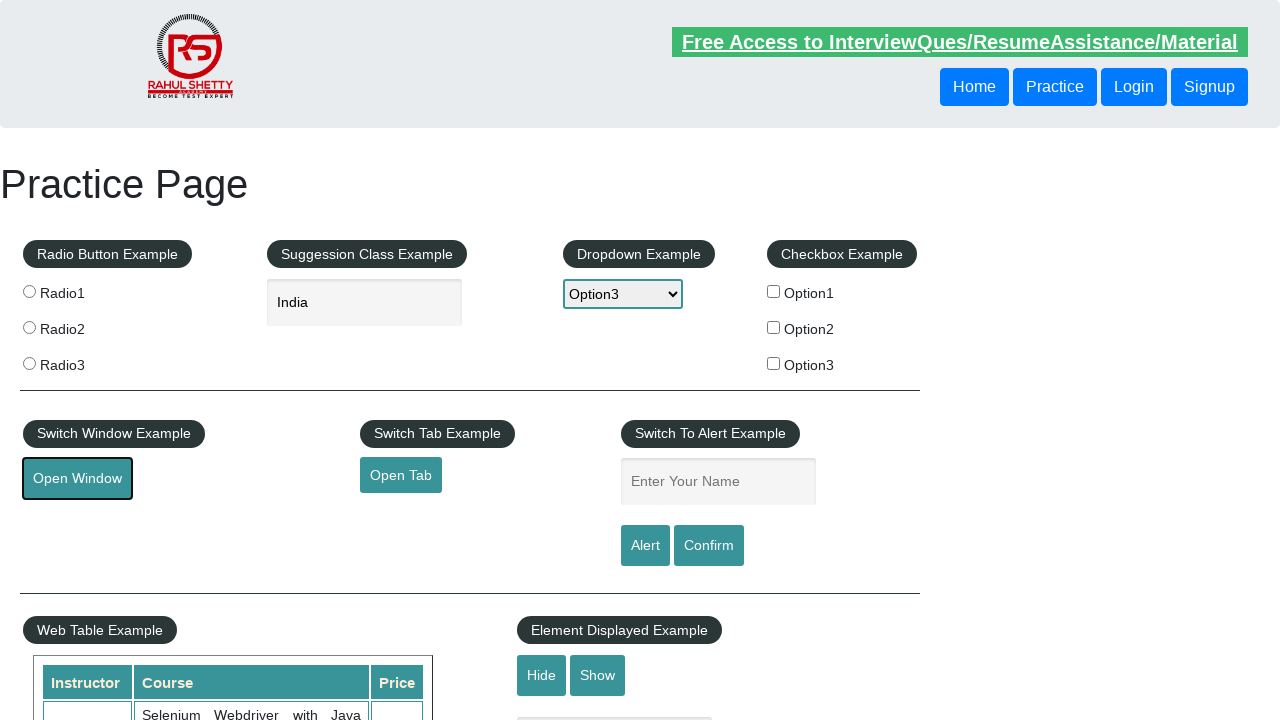